Clicks on demo site link and verifies navigation to demoqa.com in new tab

Starting URL: https://www.toolsqa.com/selenium-training/

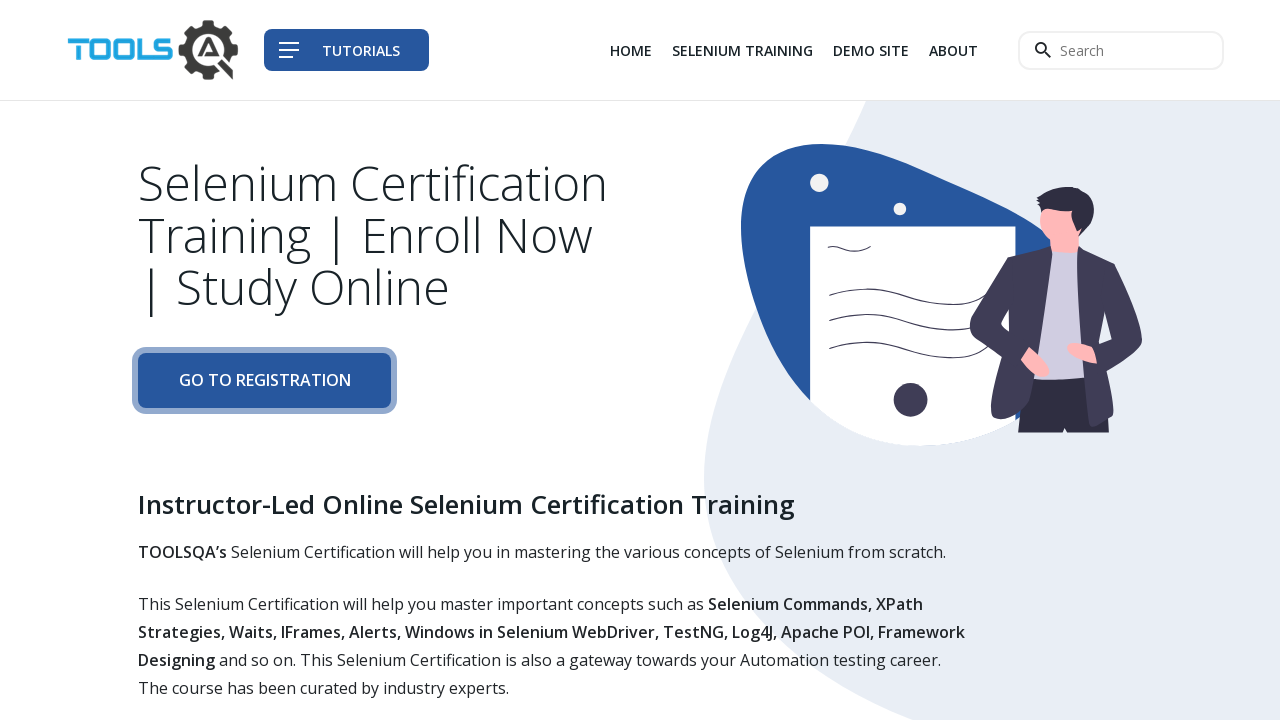

Clicked on demo site link in third list item at (871, 50) on div.col-auto li:nth-child(3) a
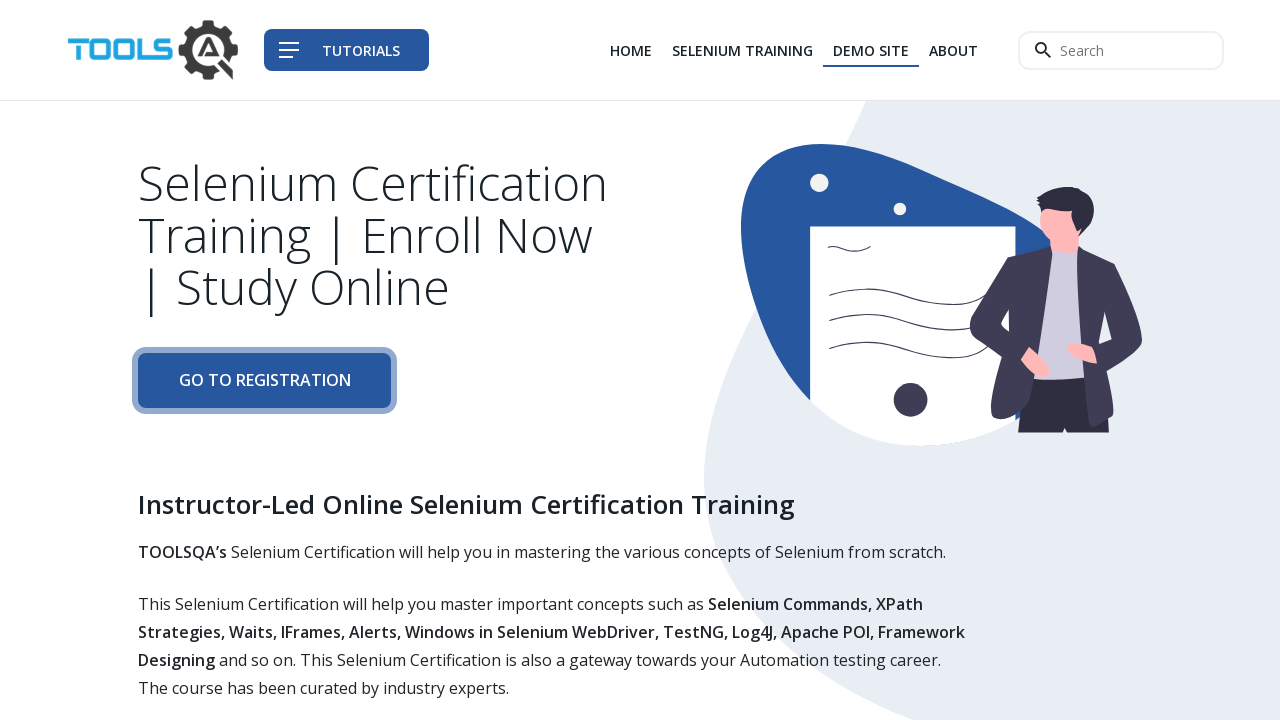

New tab opened after clicking demo site link
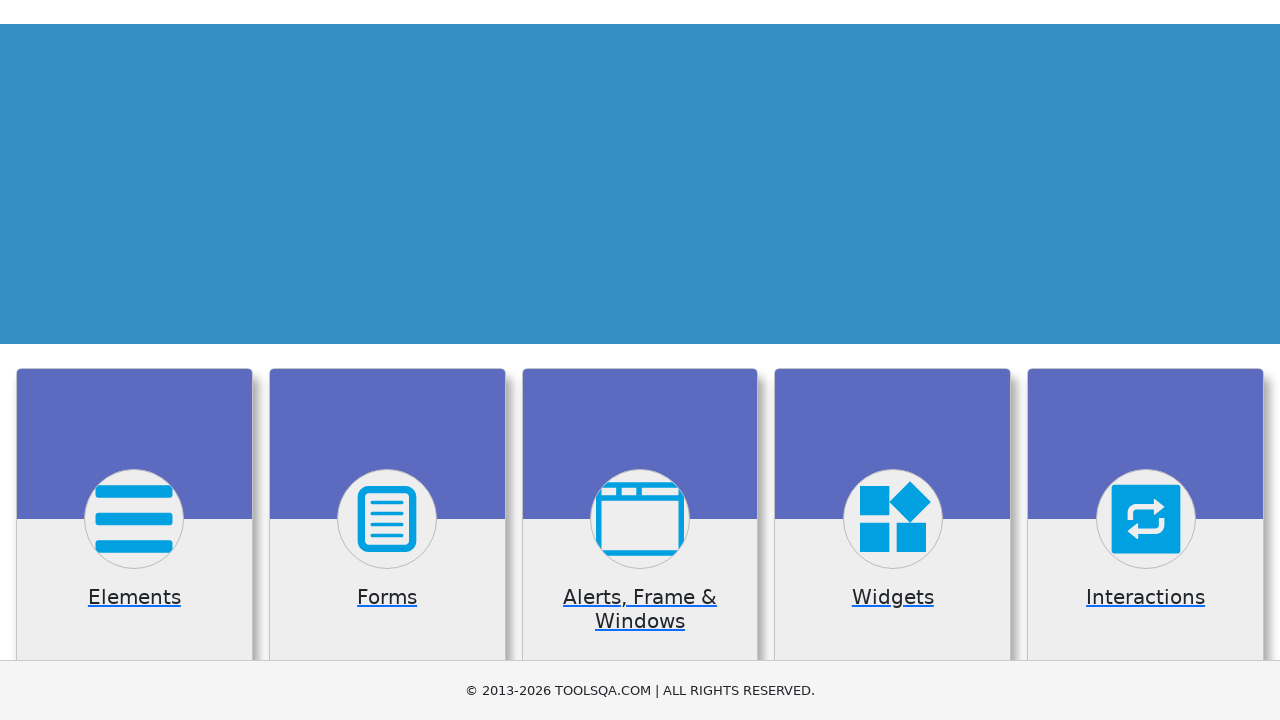

New page finished loading
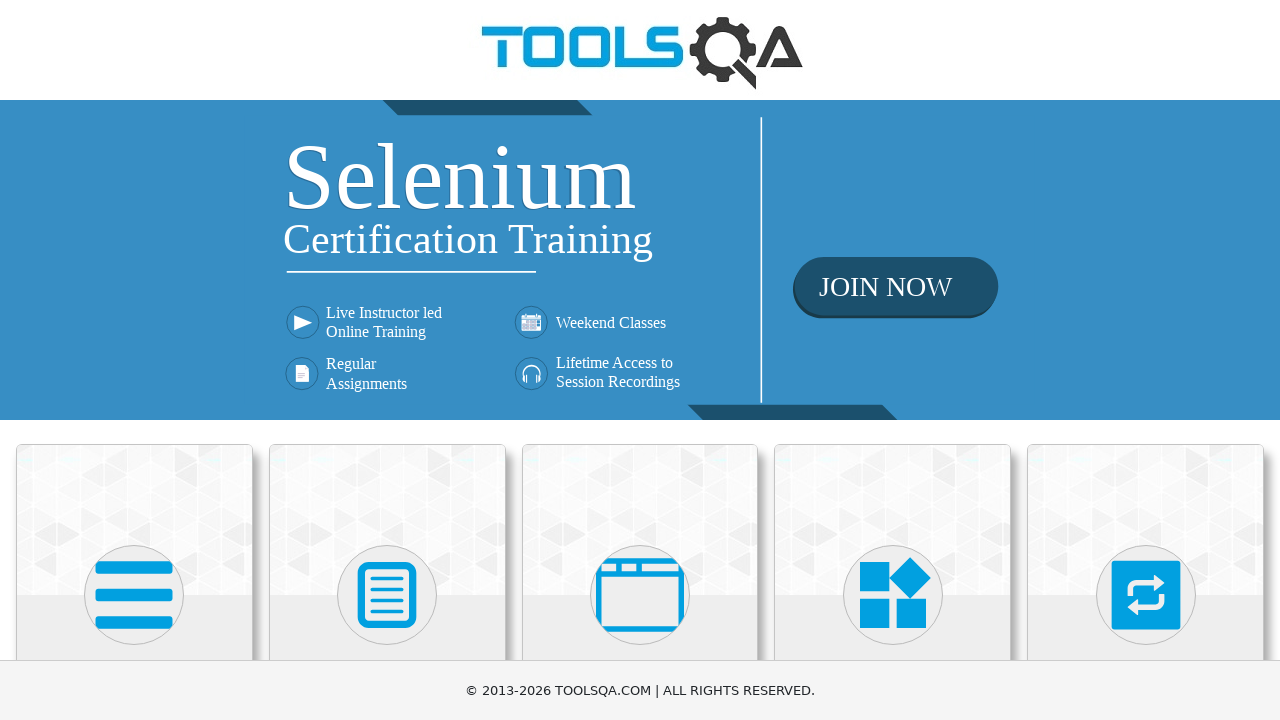

Verified navigation to demoqa.com in new tab - assertion passed
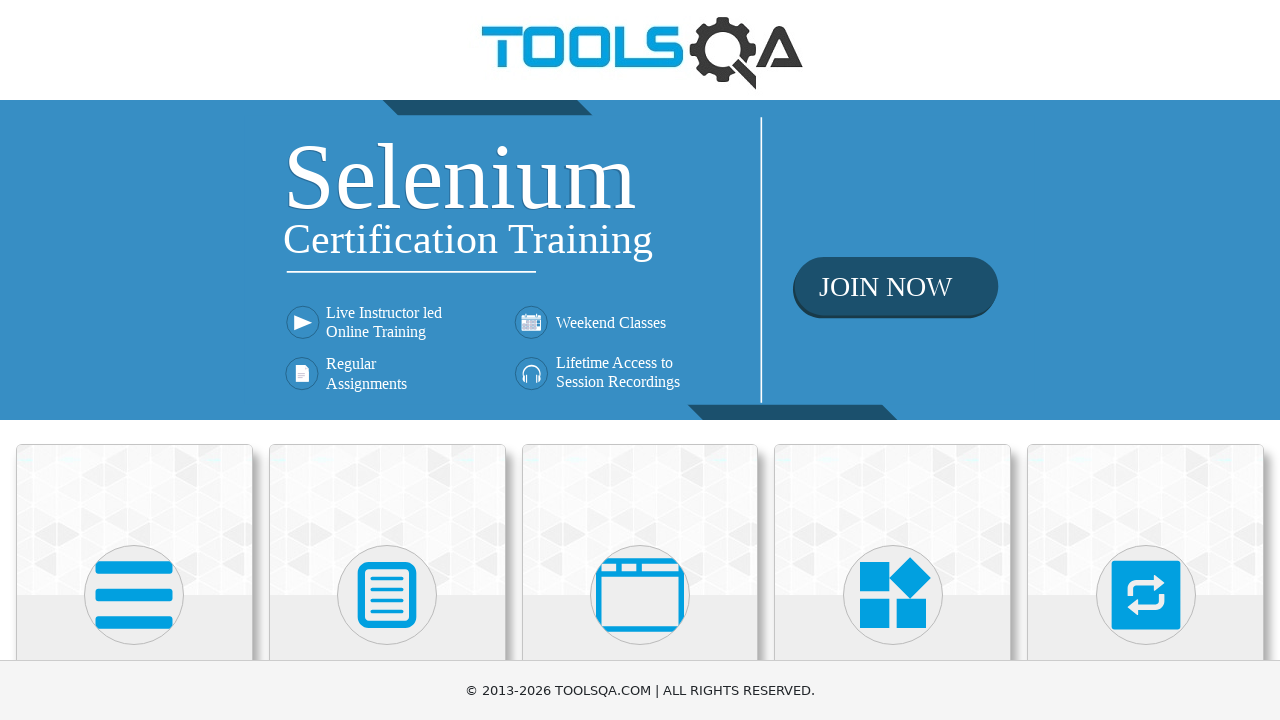

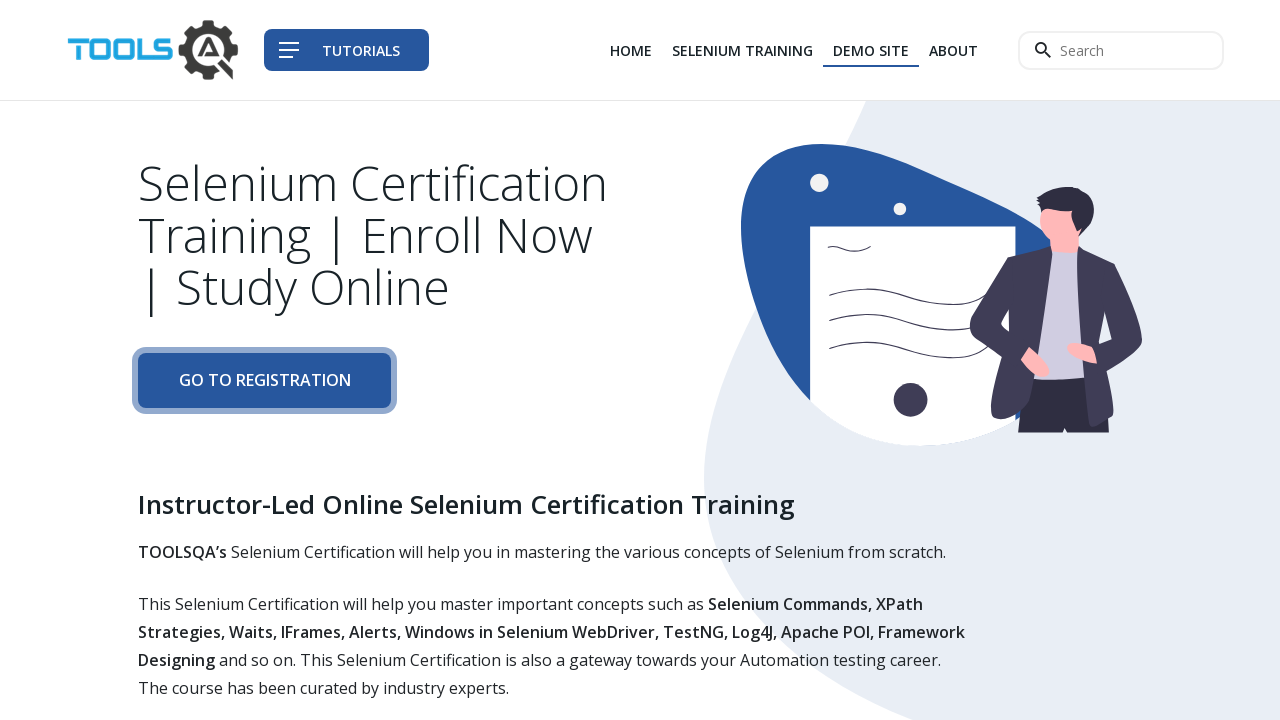